Tests JavaScript prompt/alert handling by switching to an iframe, clicking a button that triggers a prompt dialog, and dismissing the alert.

Starting URL: https://www.w3schools.com/js/tryit.asp?filename=tryjs_prompt

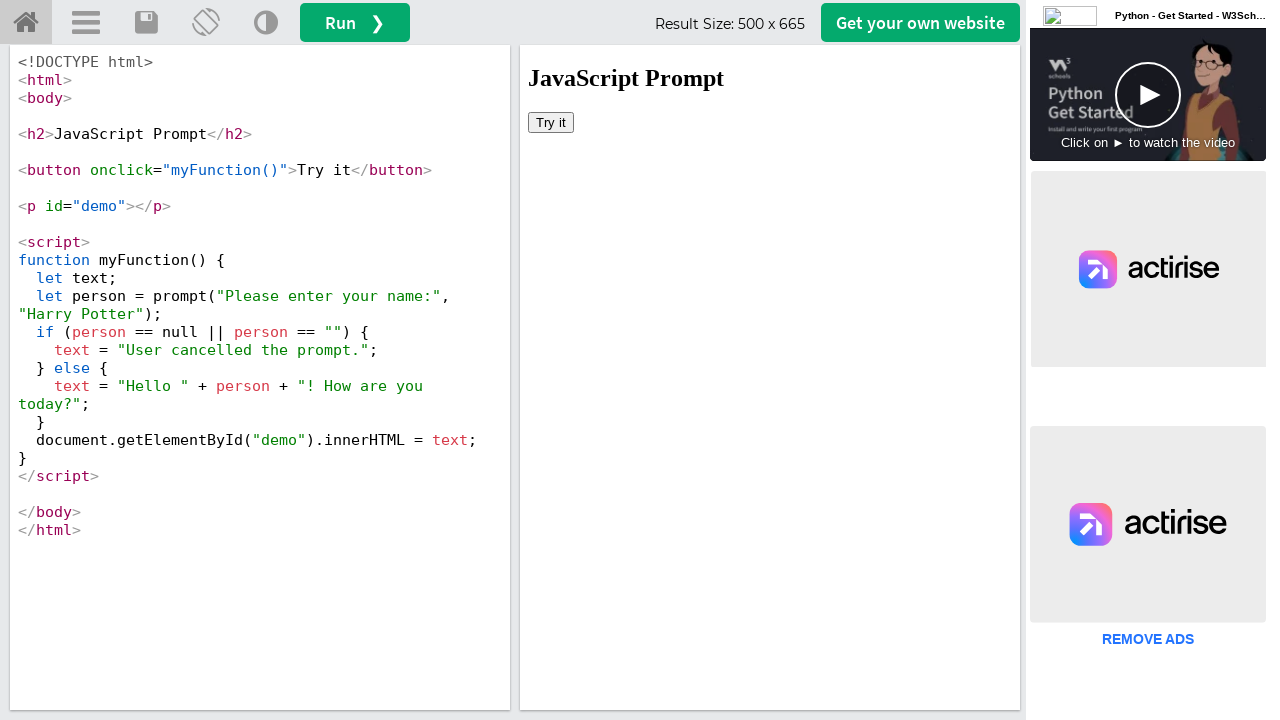

Located iframe with ID 'iframeResult'
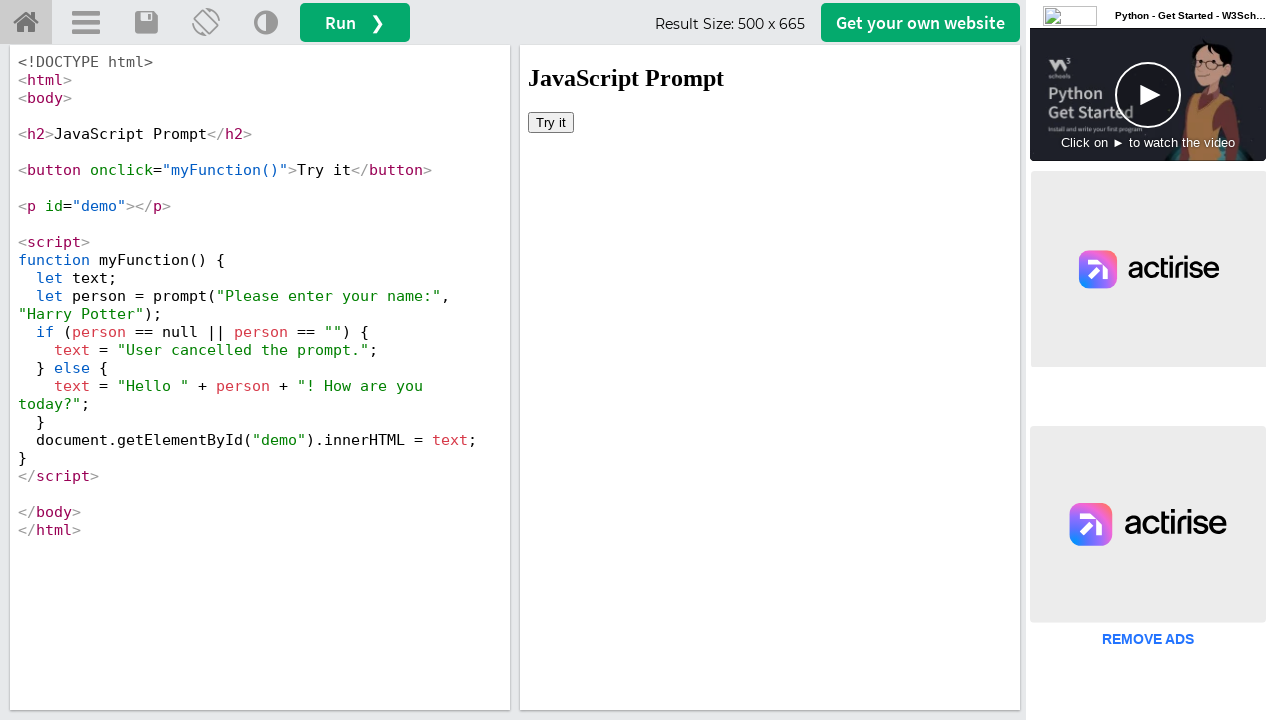

Clicked 'Try it' button inside iframe to trigger prompt dialog at (551, 122) on #iframeResult >> internal:control=enter-frame >> xpath=//button[text()='Try it']
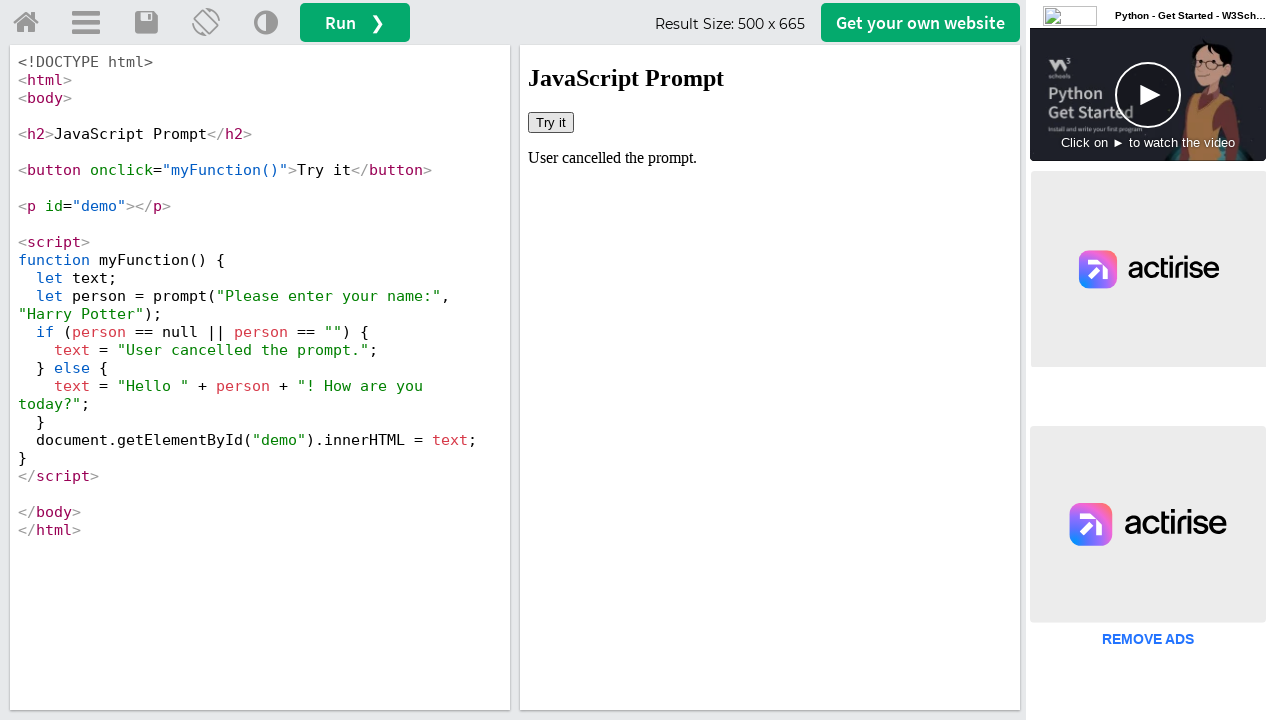

Registered dialog handler to dismiss JavaScript prompt
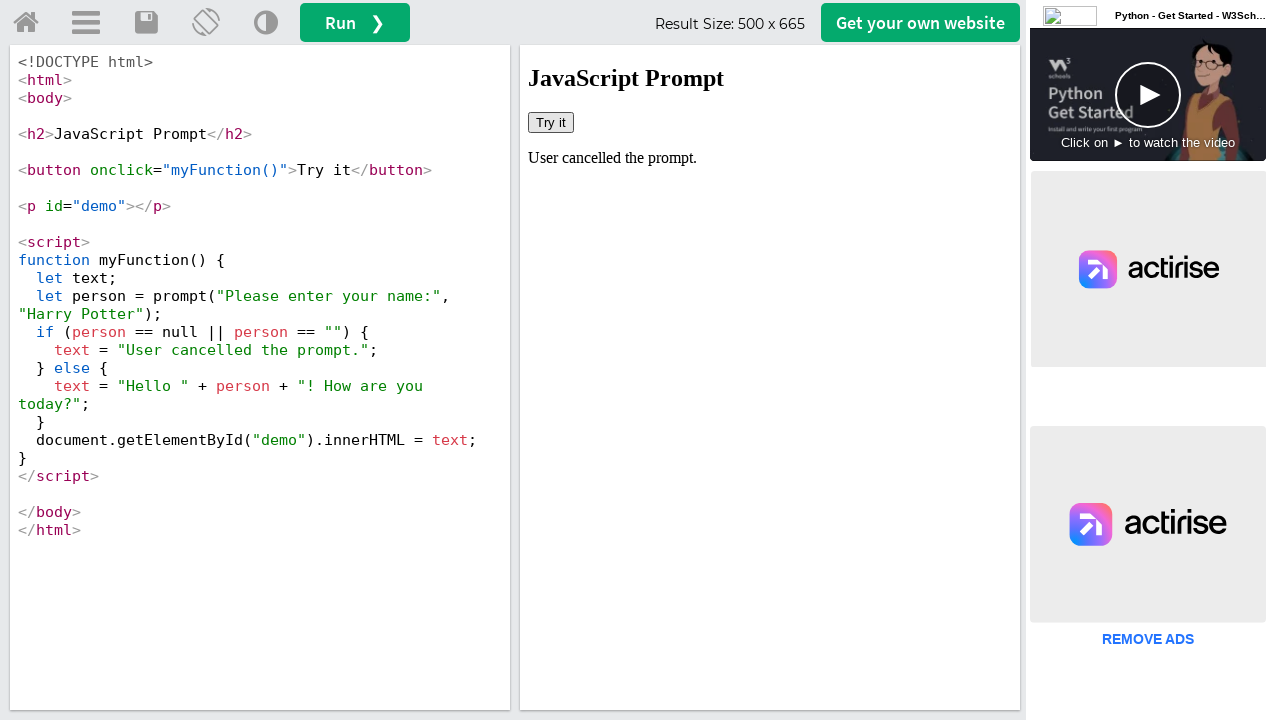

Waited 1 second for dialog interaction to complete
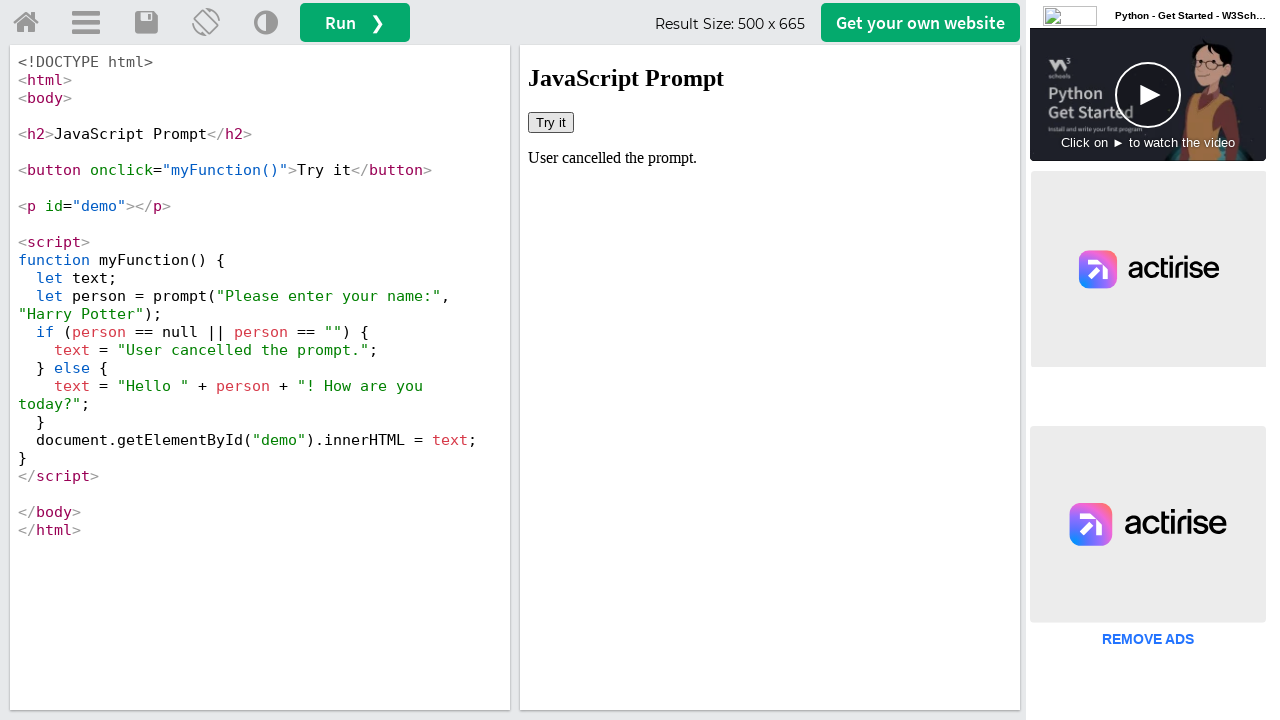

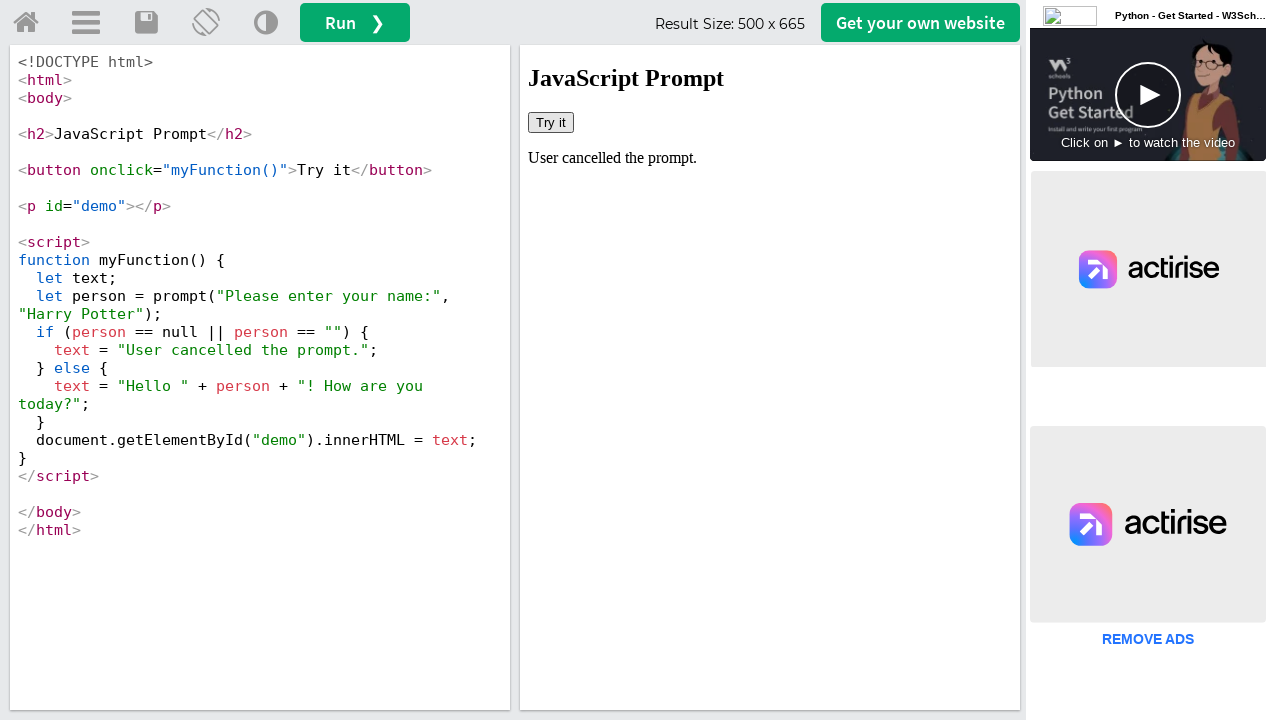